Navigates to an automation practice page and verifies that footer links are present and accessible

Starting URL: https://www.rahulshettyacademy.com/AutomationPractice/

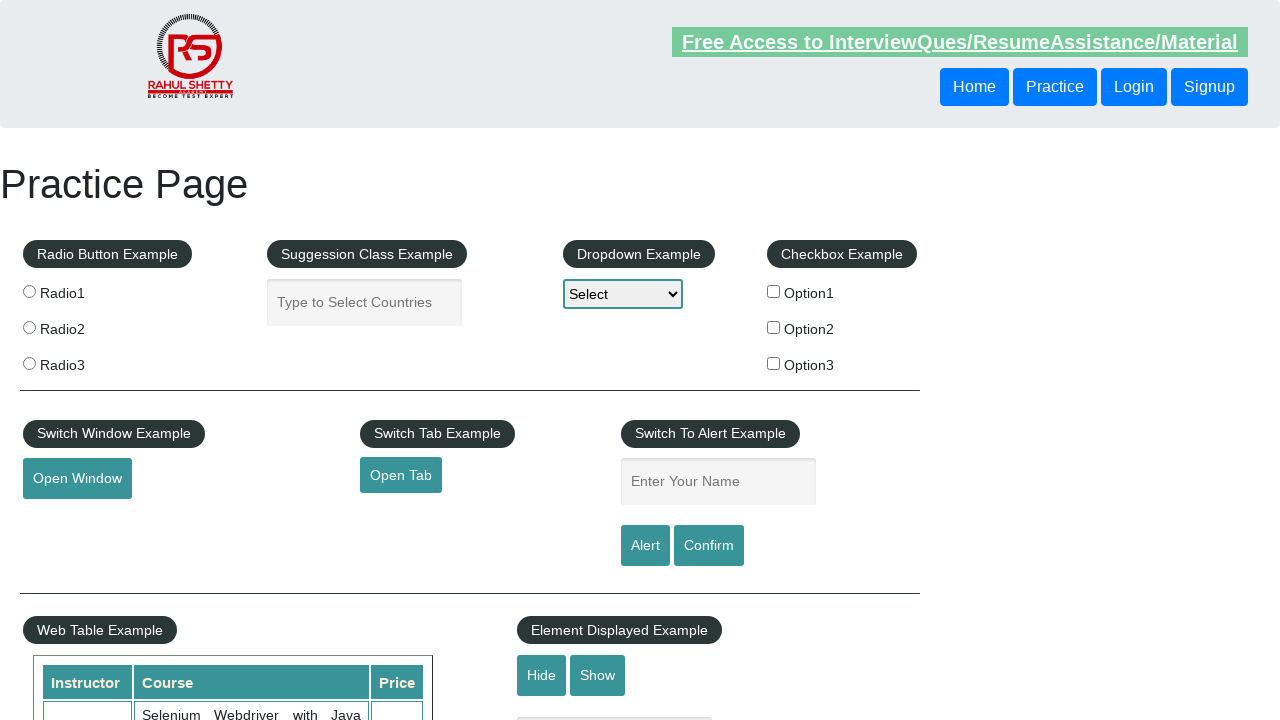

Navigated to automation practice page
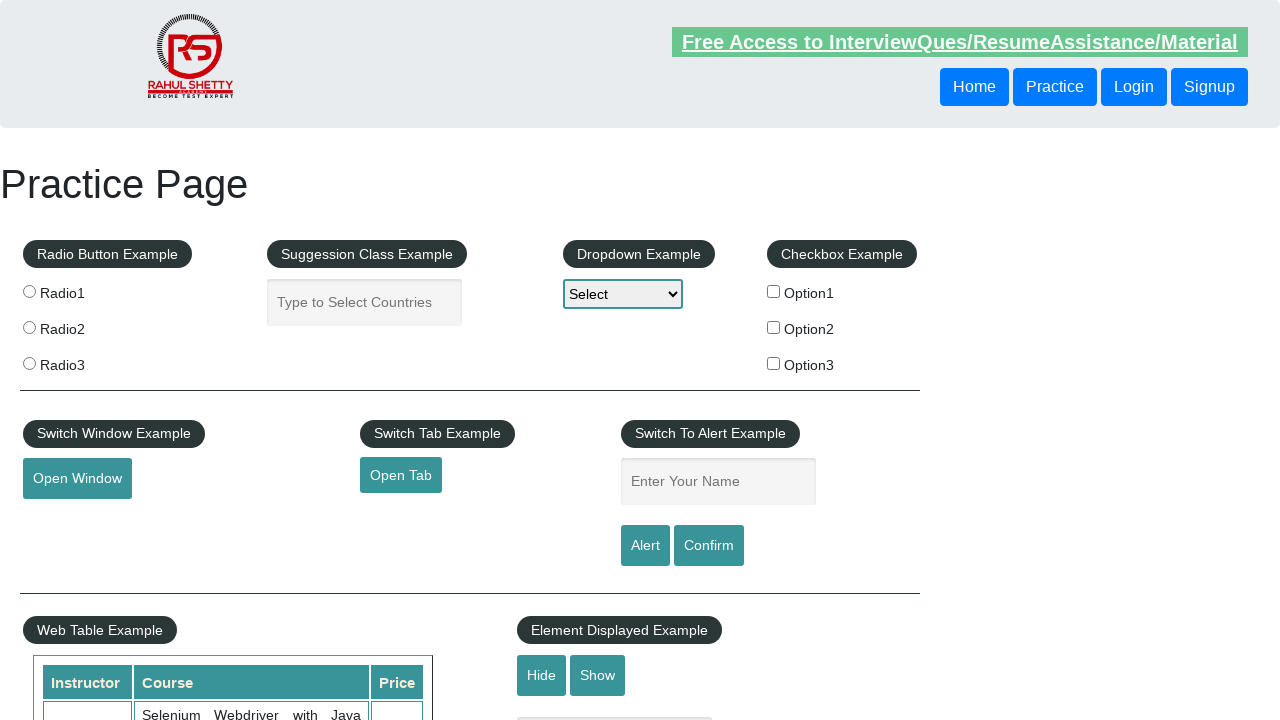

Footer links loaded and selector found
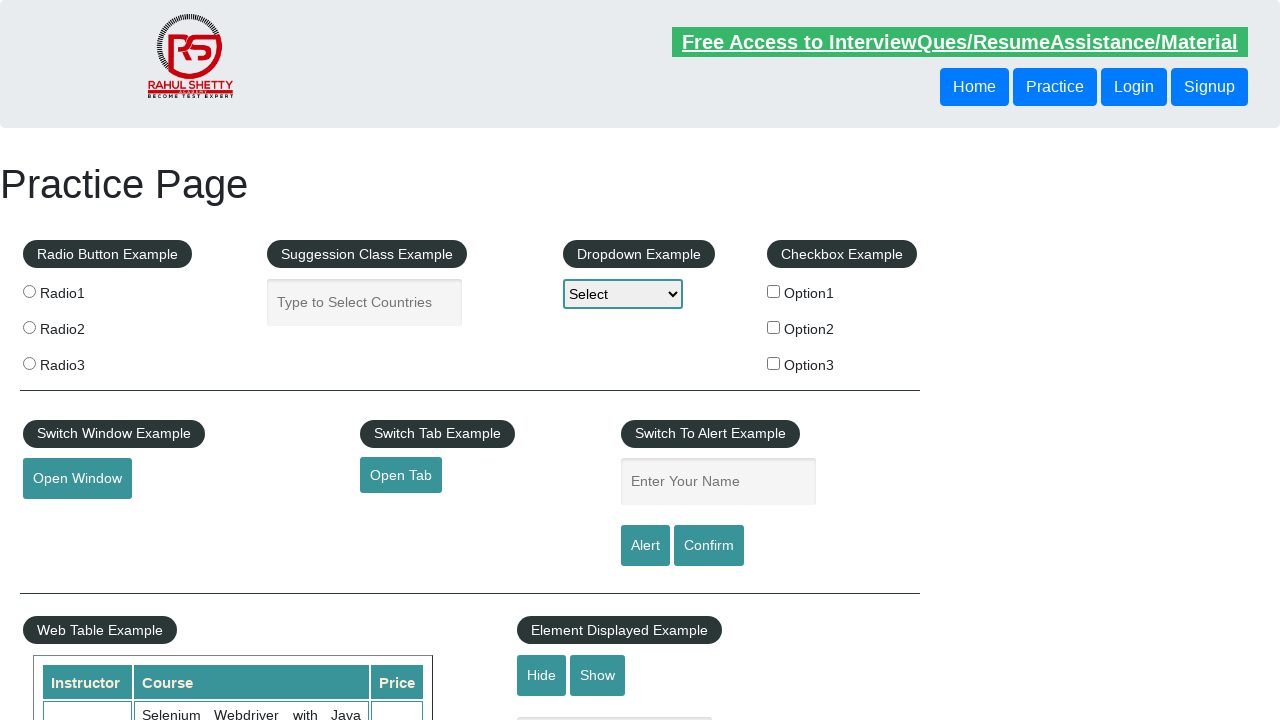

Retrieved 20 footer links from page
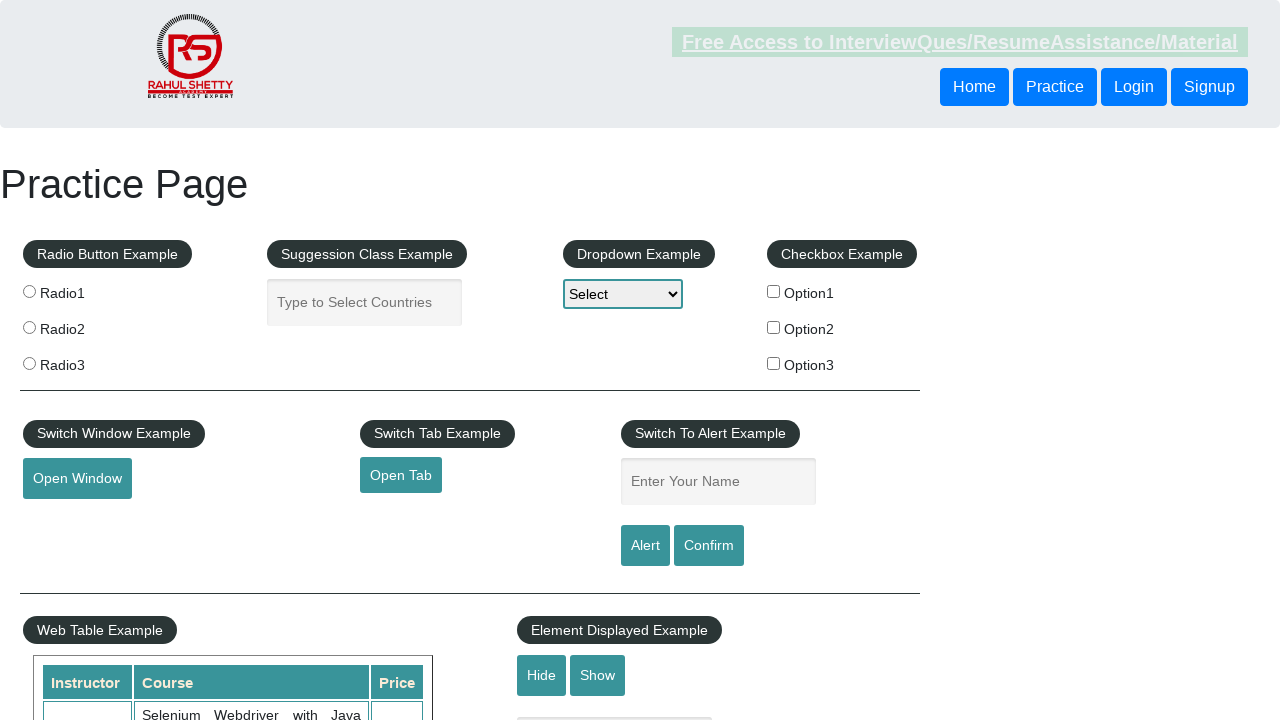

Verified that footer links are present
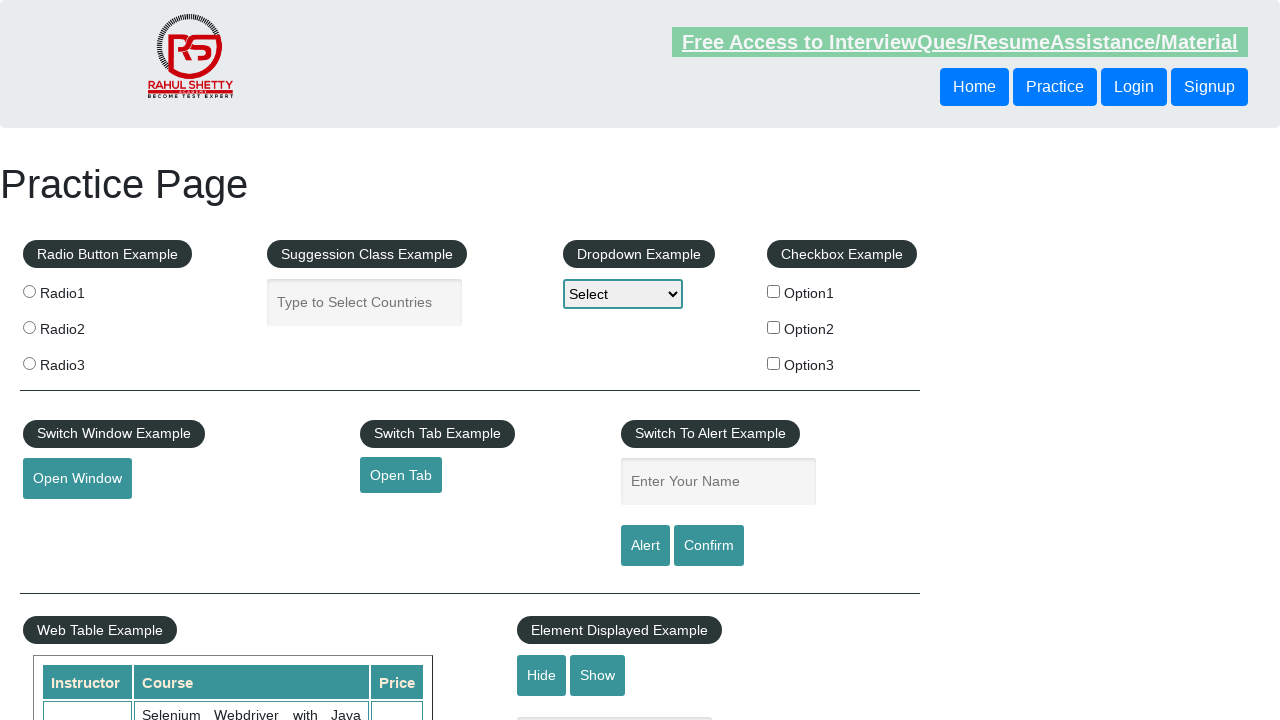

Verified footer link has valid href attribute: #
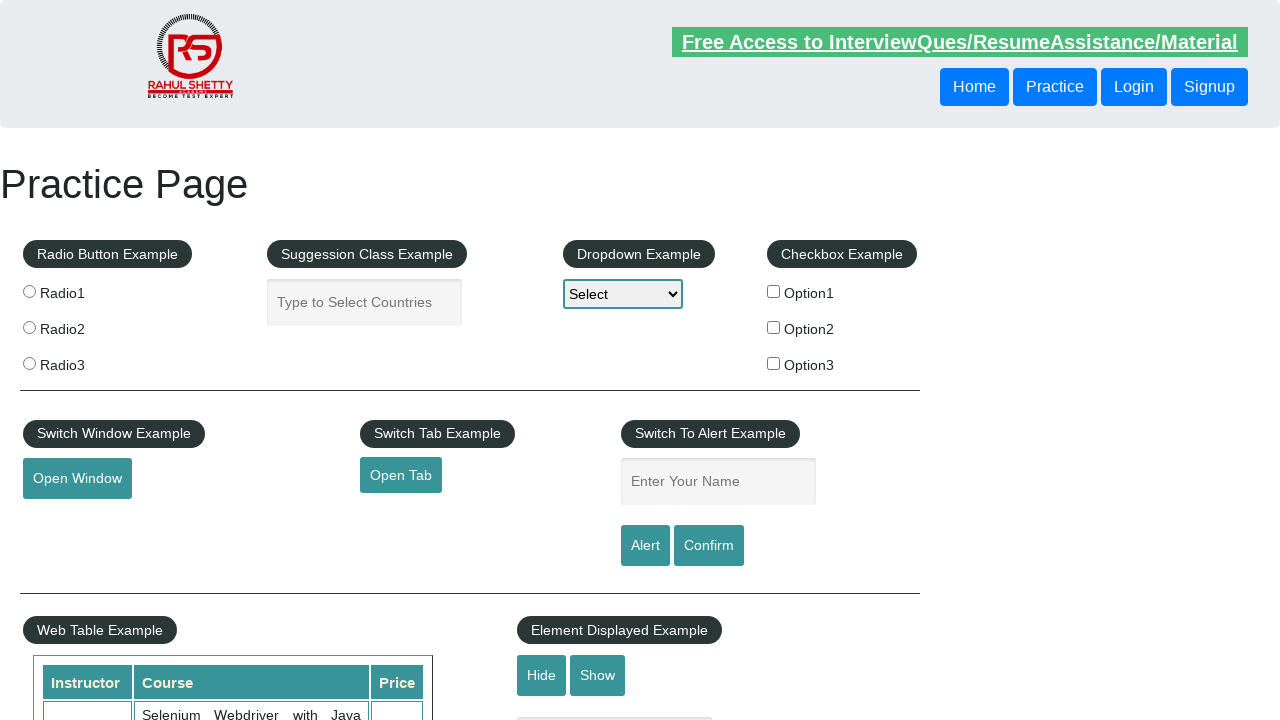

Verified footer link has valid href attribute: http://www.restapitutorial.com/
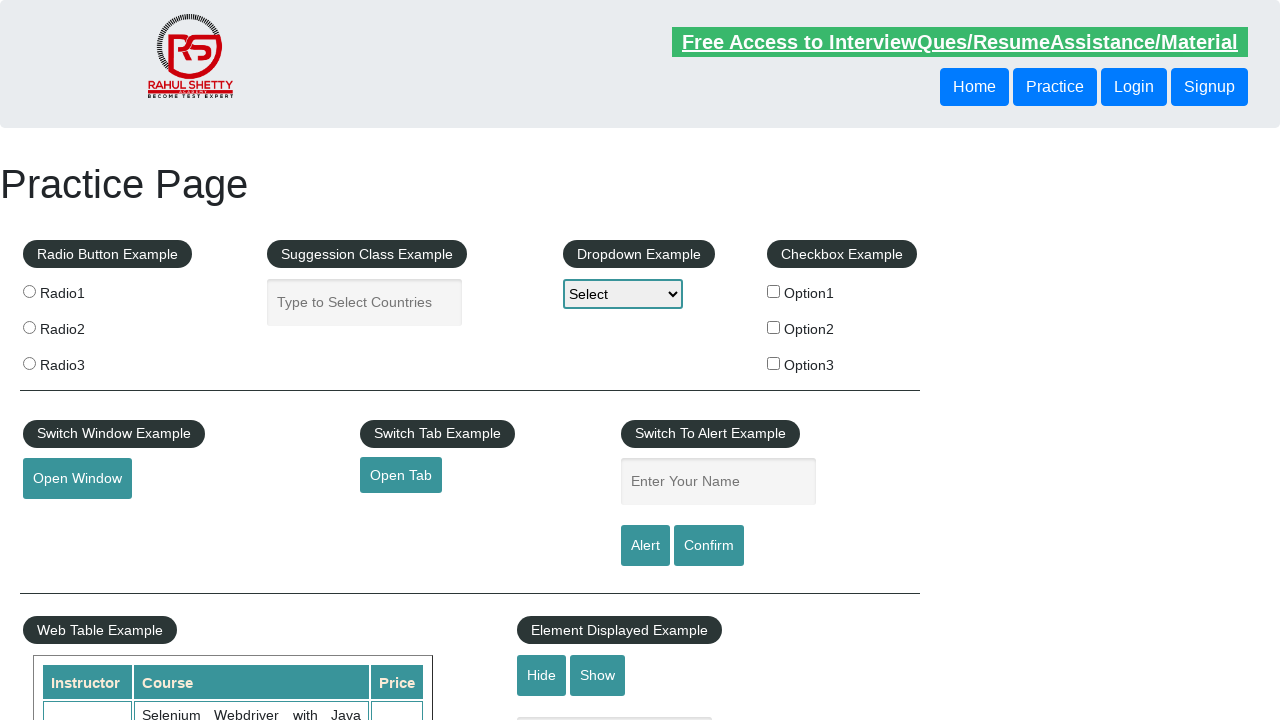

Verified footer link has valid href attribute: https://www.soapui.org/
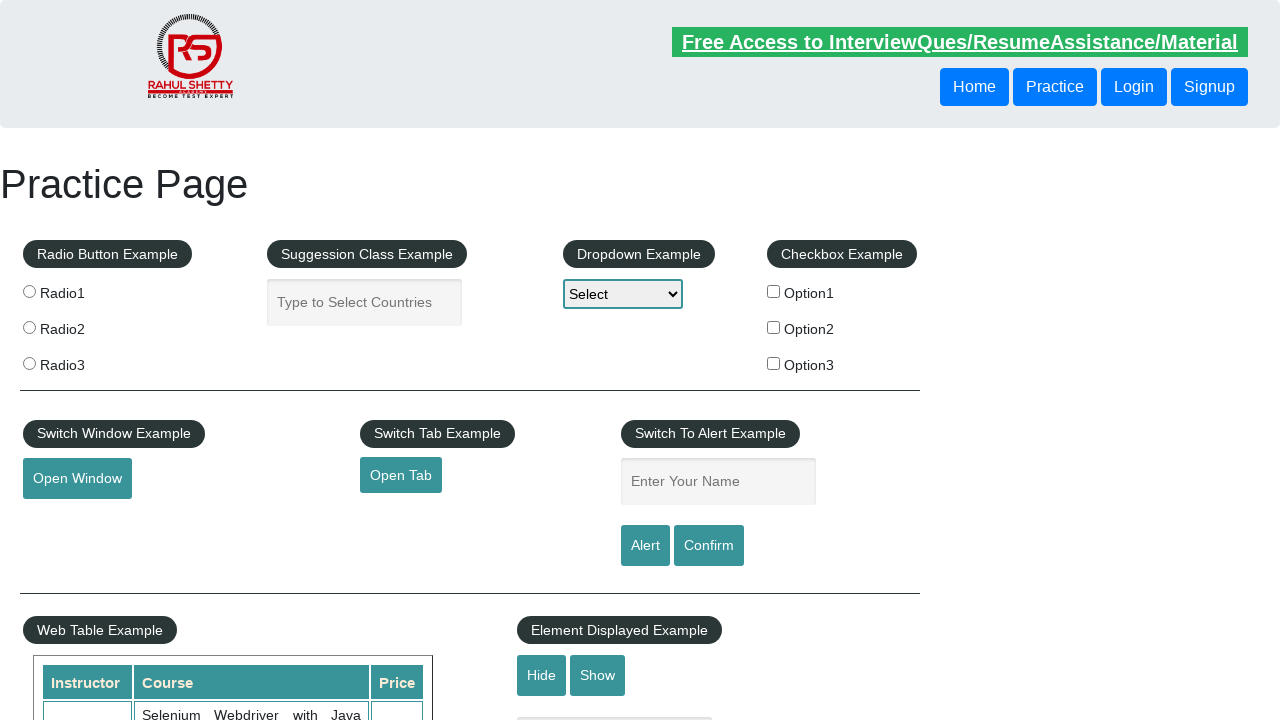

Verified footer link has valid href attribute: https://courses.rahulshettyacademy.com/p/appium-tutorial
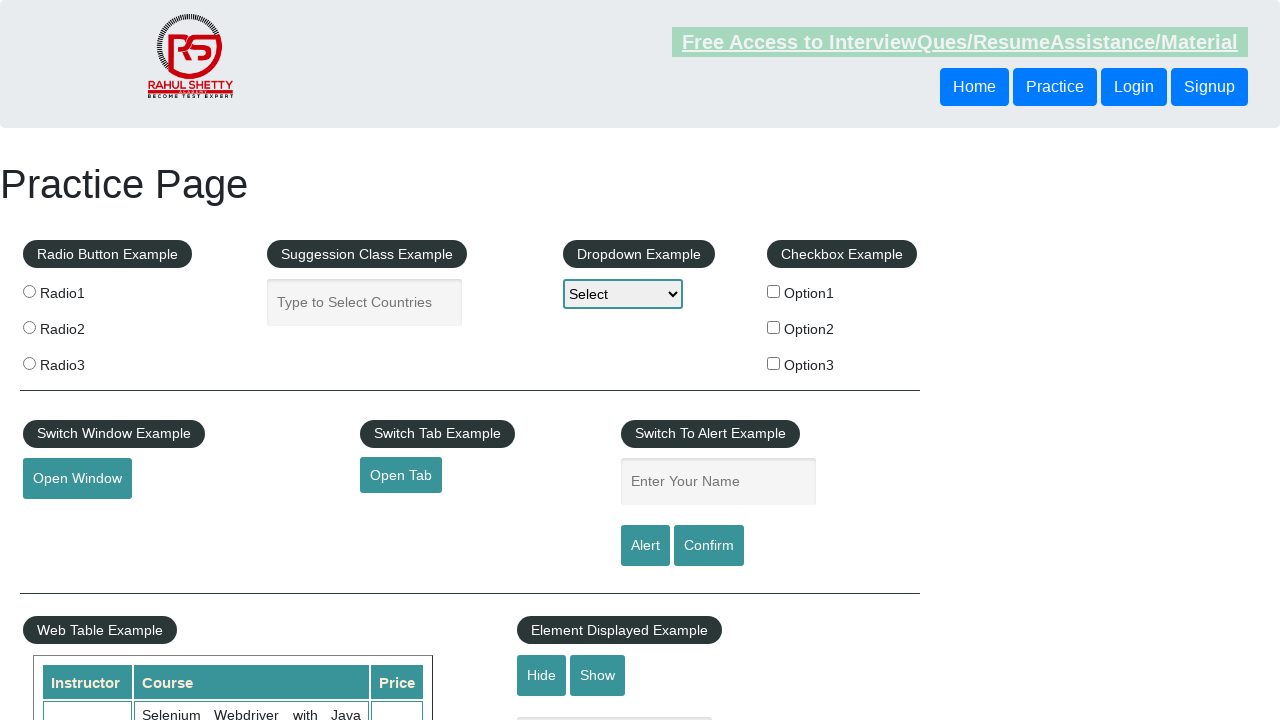

Verified footer link has valid href attribute: https://jmeter.apache.org/
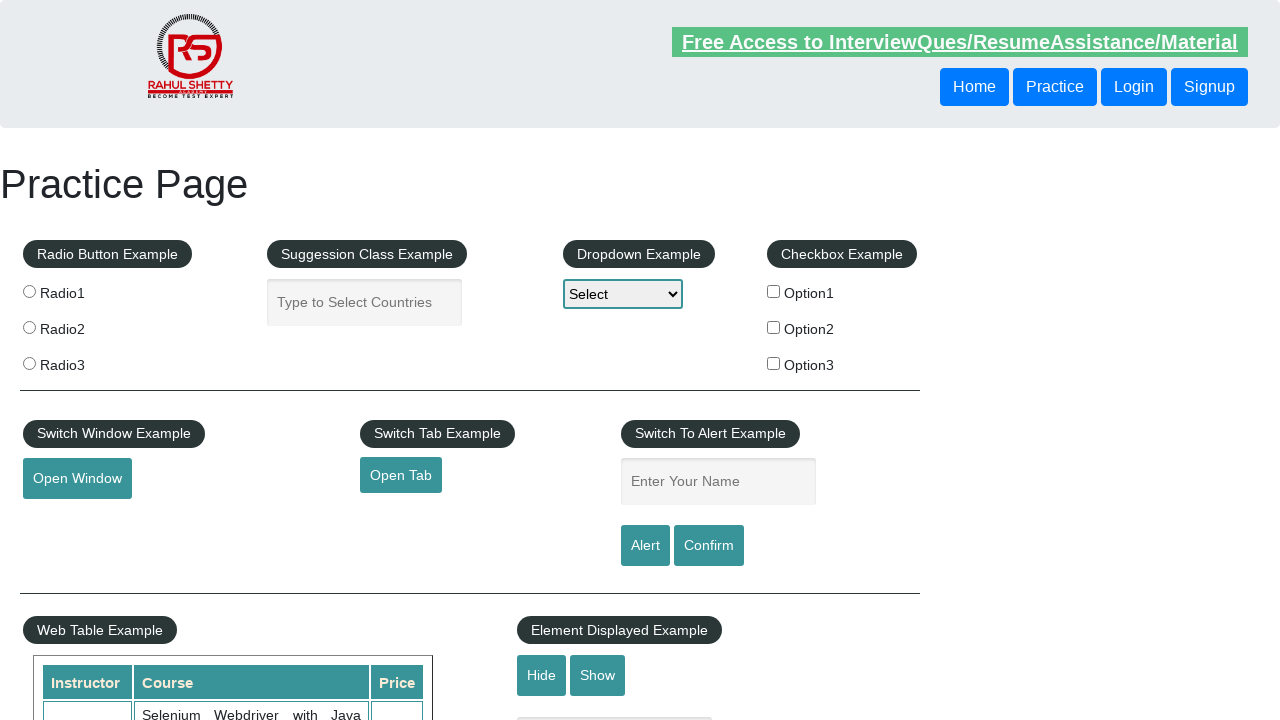

Verified footer link has valid href attribute: #
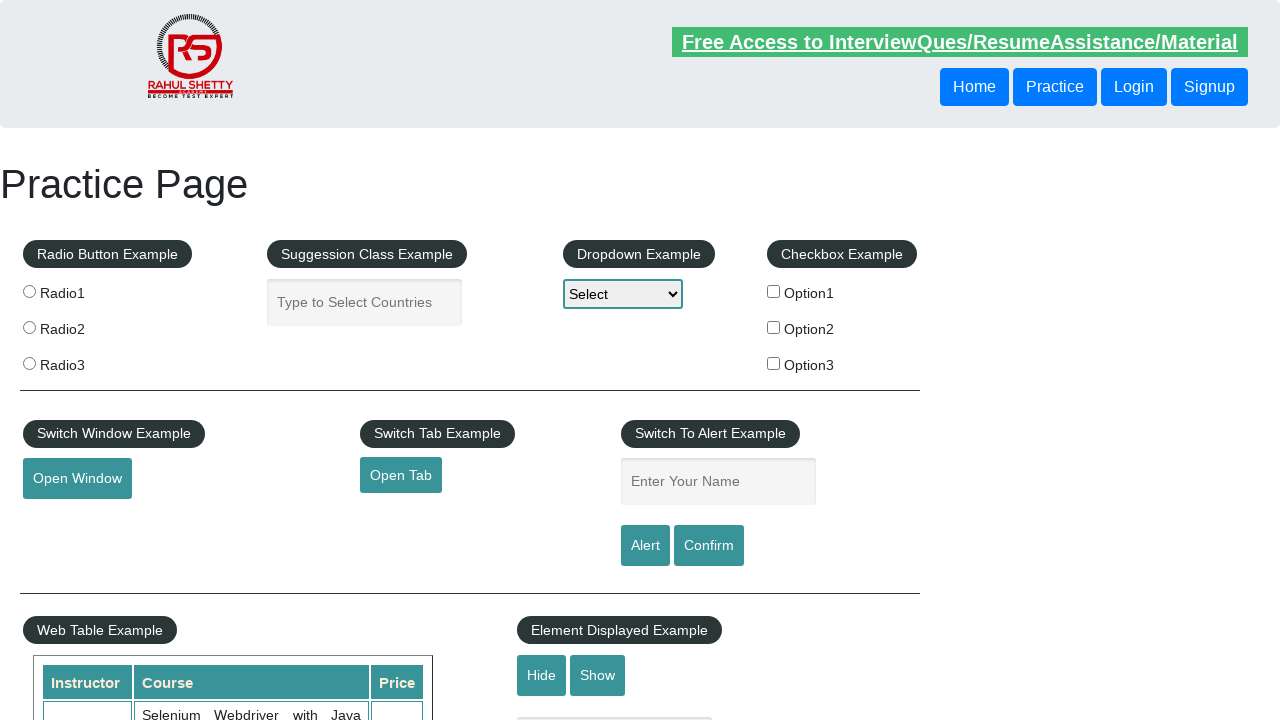

Verified footer link has valid href attribute: https://rahulshettyacademy.com/brokenlink
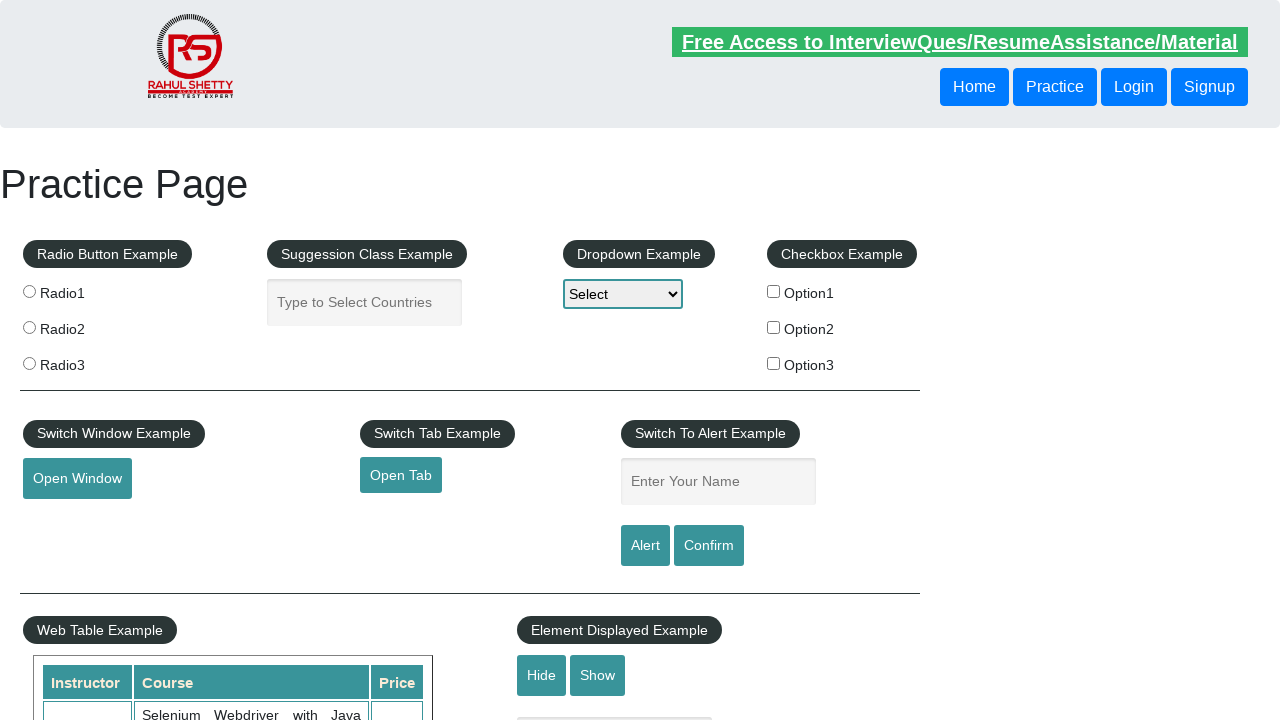

Verified footer link has valid href attribute: #
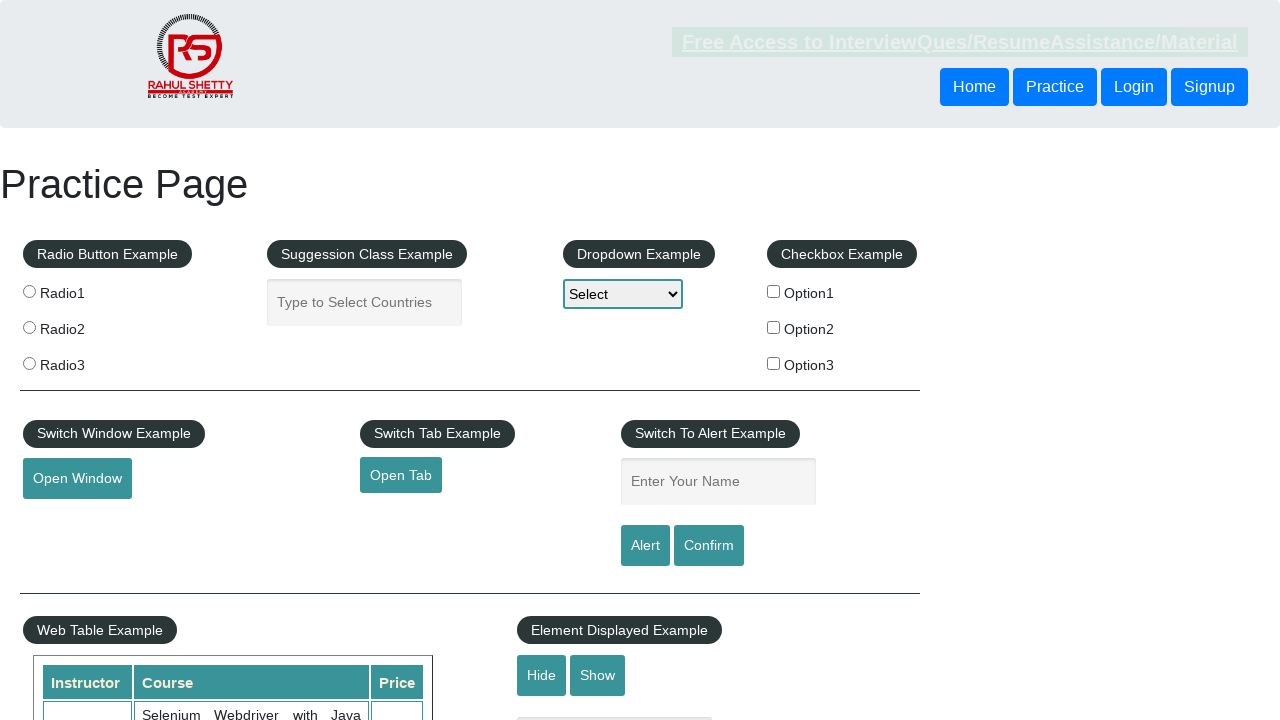

Verified footer link has valid href attribute: #
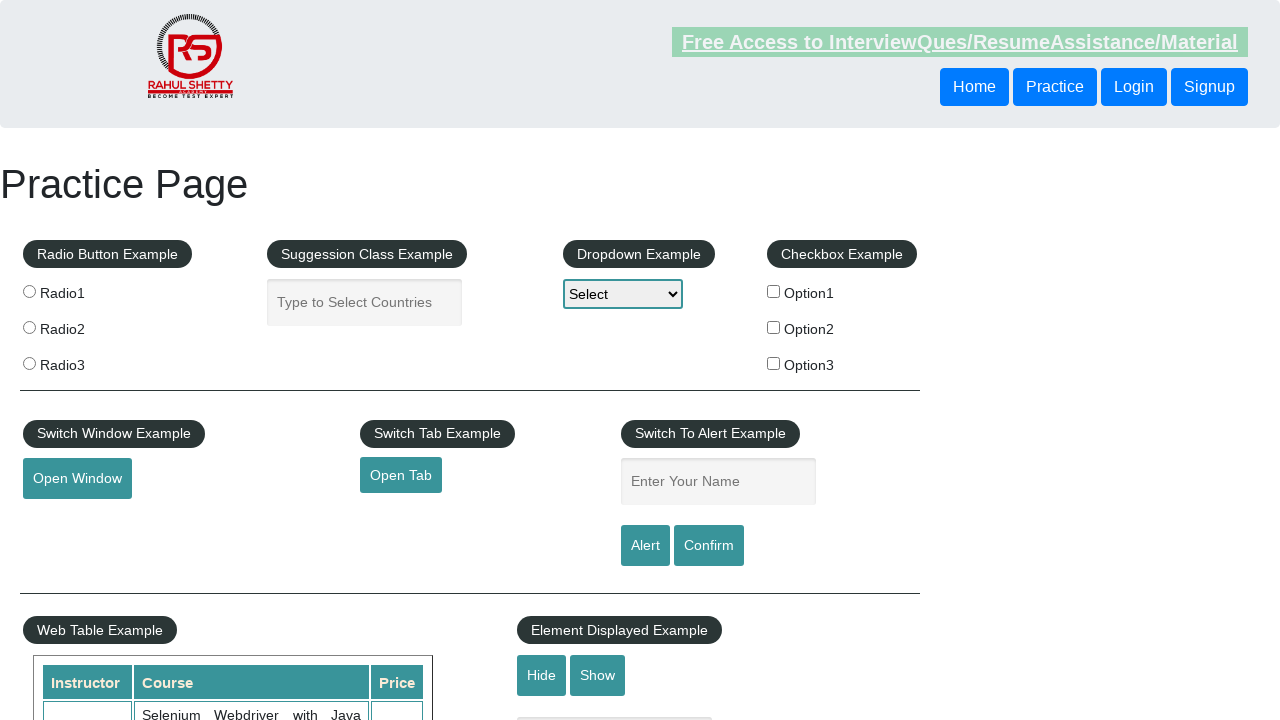

Verified footer link has valid href attribute: #
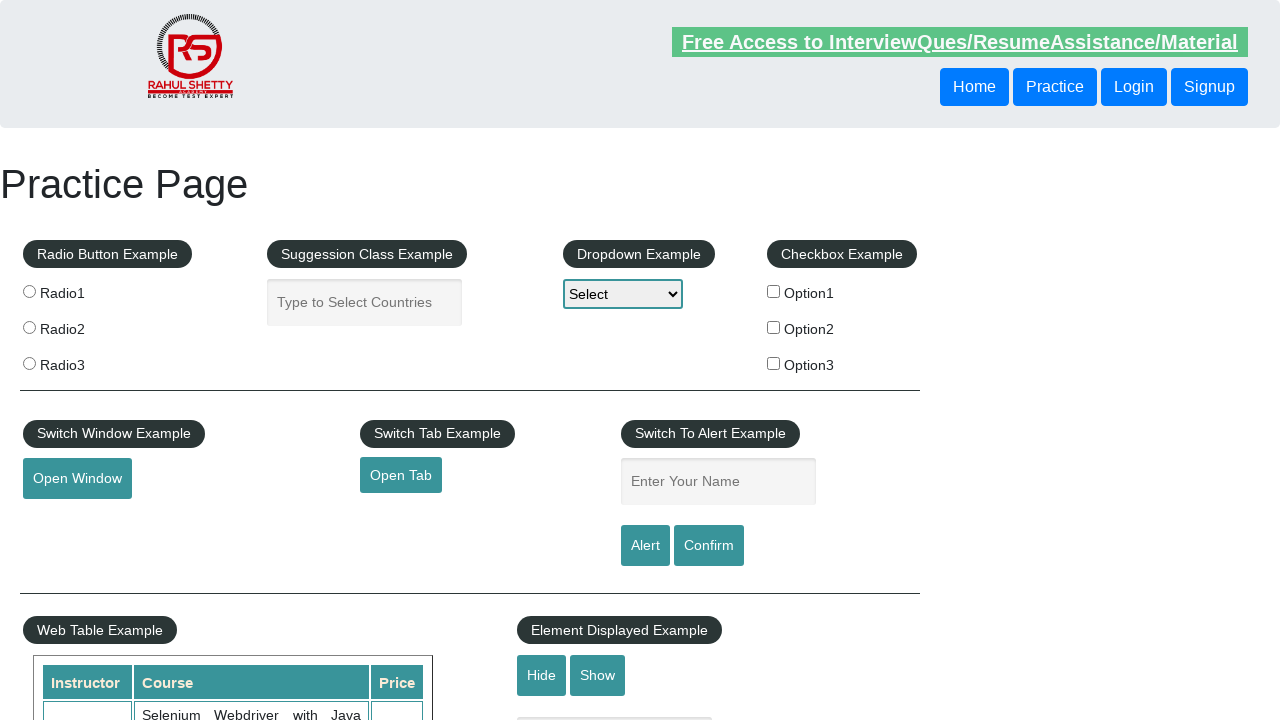

Verified footer link has valid href attribute: #
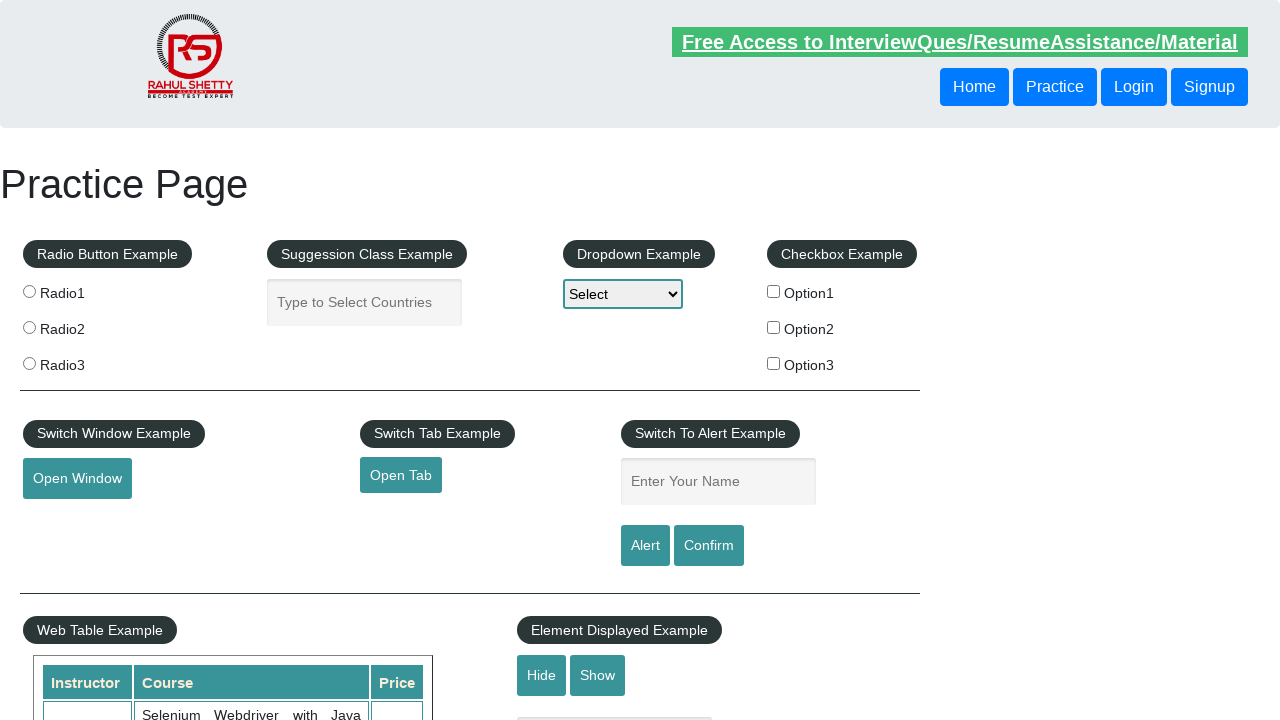

Verified footer link has valid href attribute: #
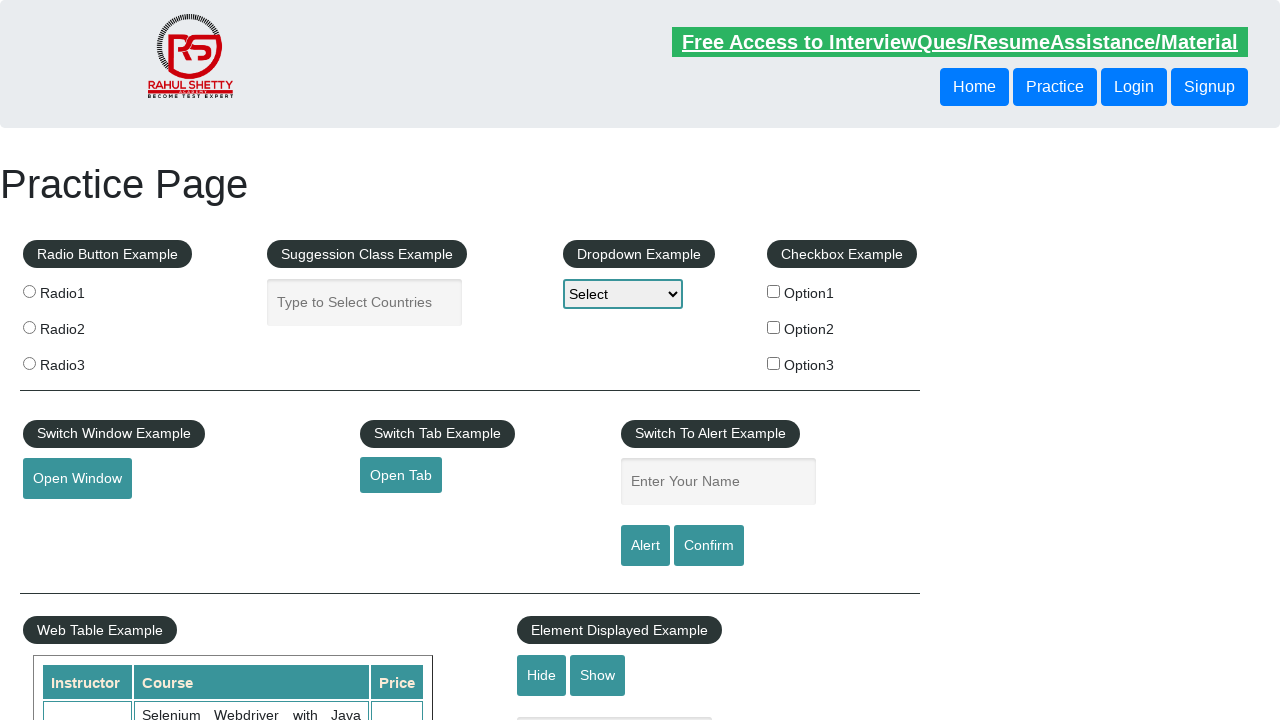

Verified footer link has valid href attribute: #
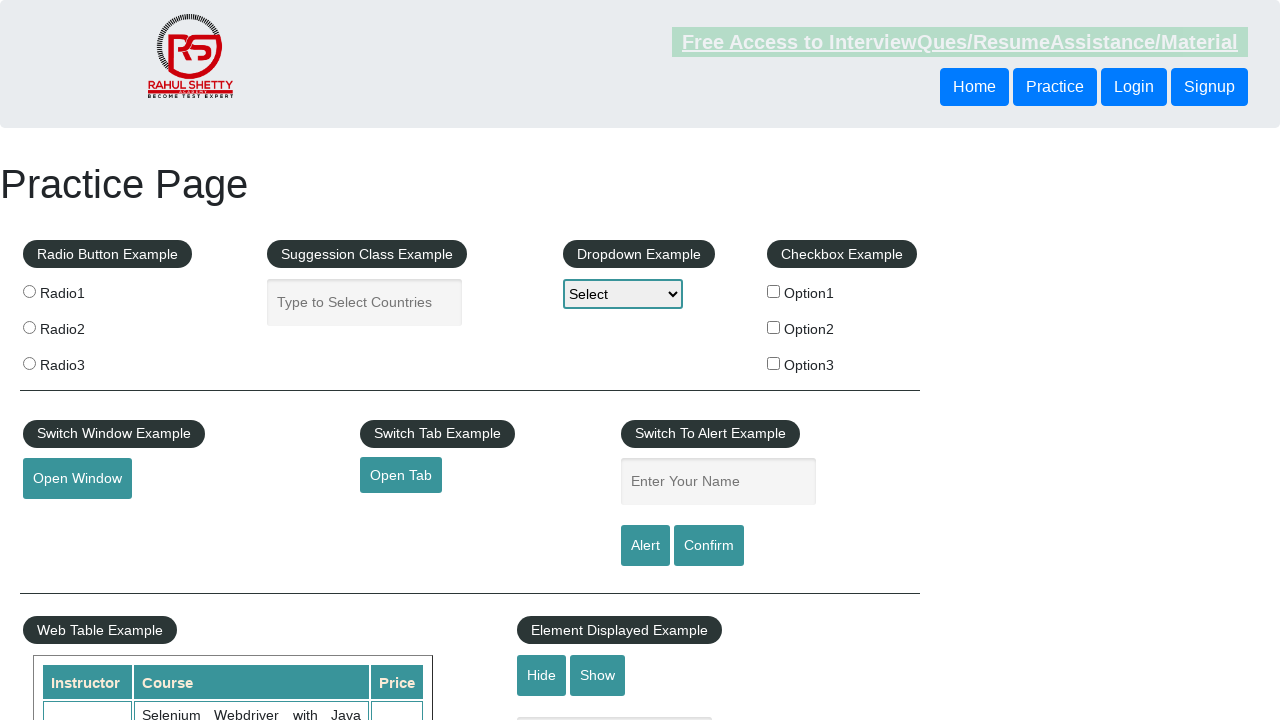

Verified footer link has valid href attribute: #
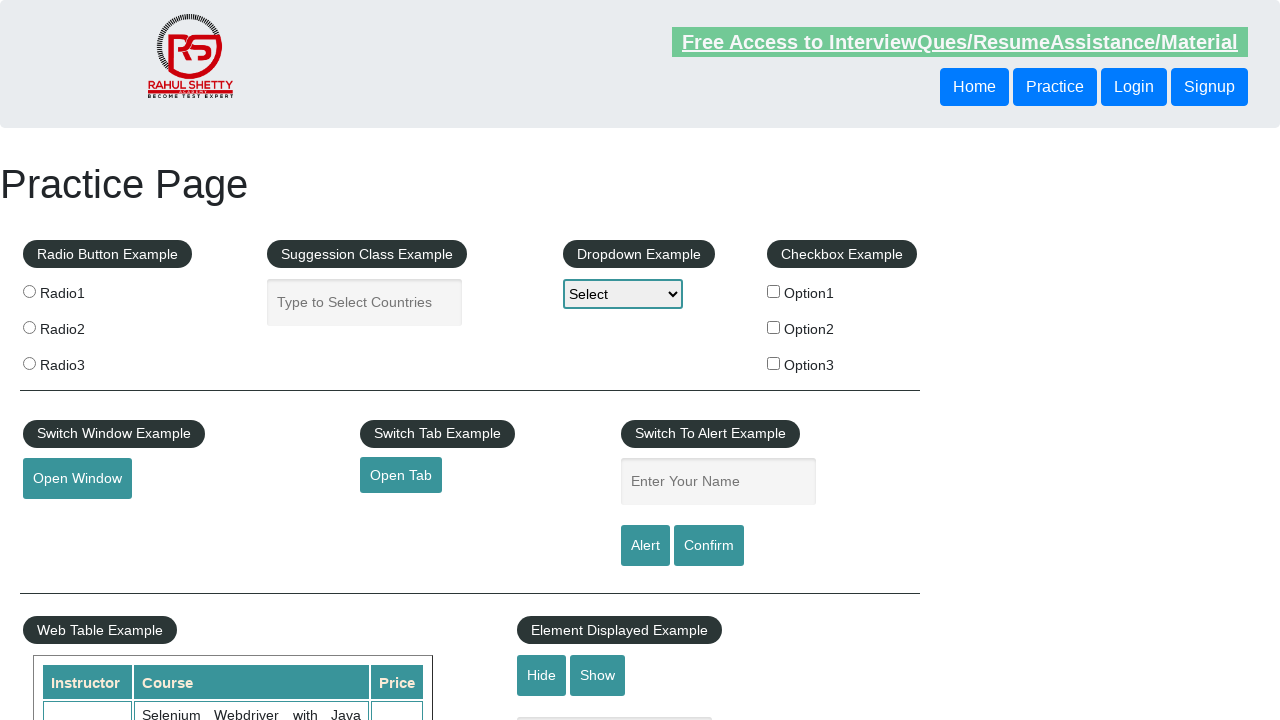

Verified footer link has valid href attribute: #
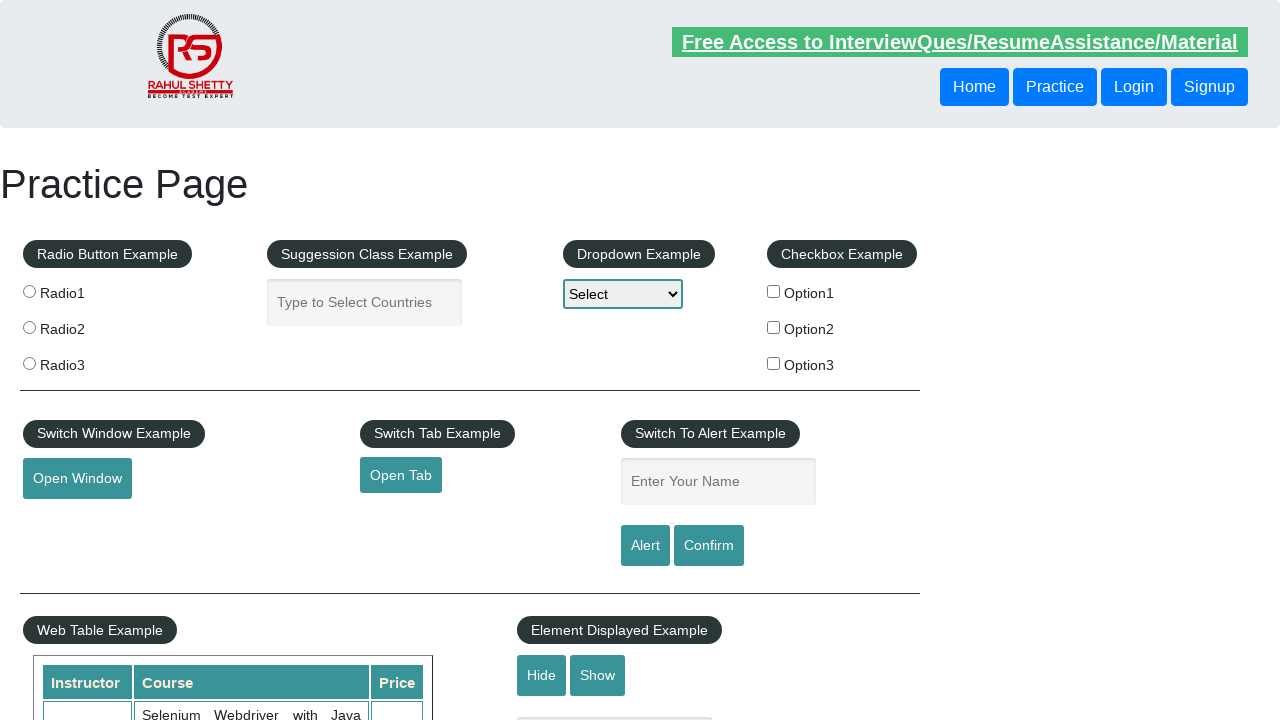

Verified footer link has valid href attribute: #
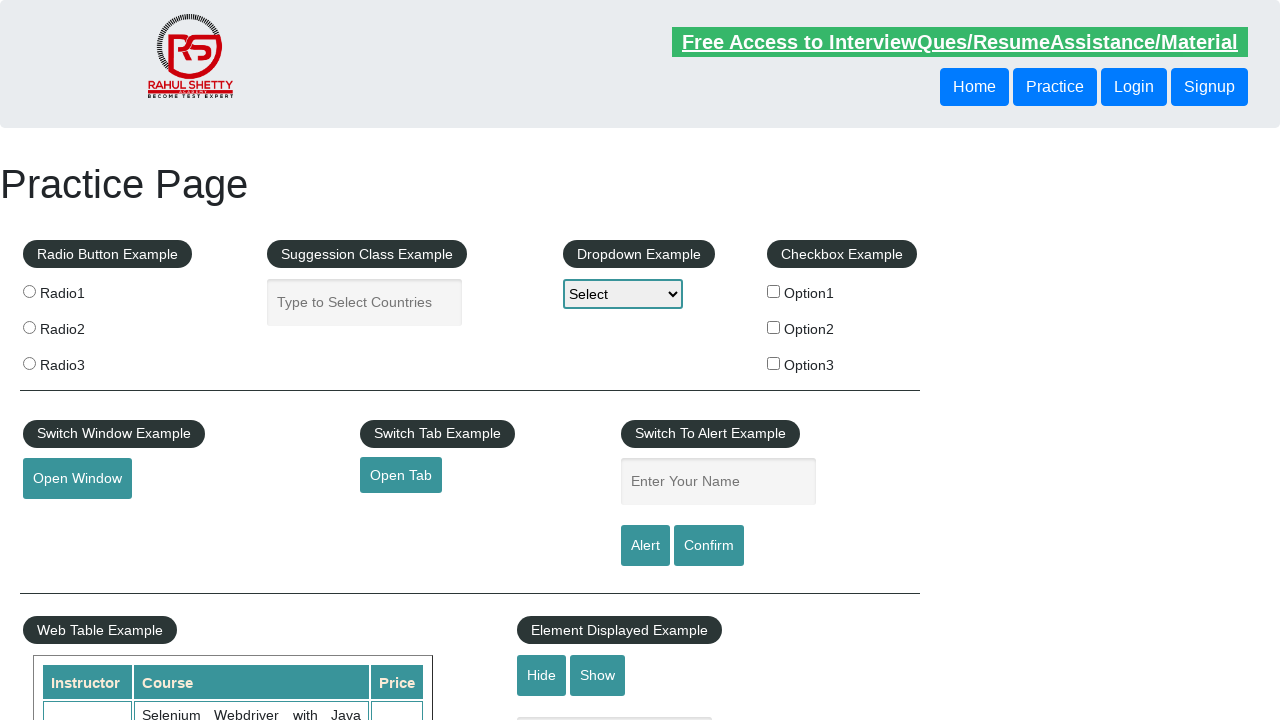

Verified footer link has valid href attribute: #
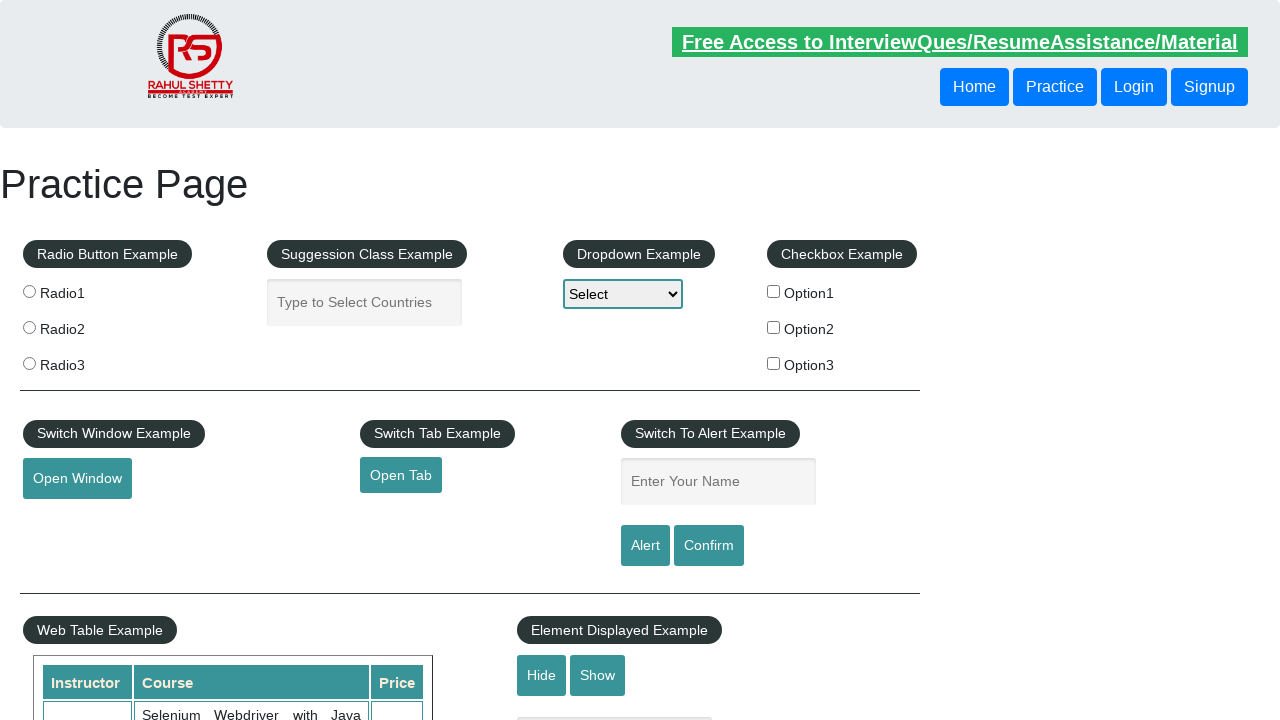

Verified footer link has valid href attribute: #
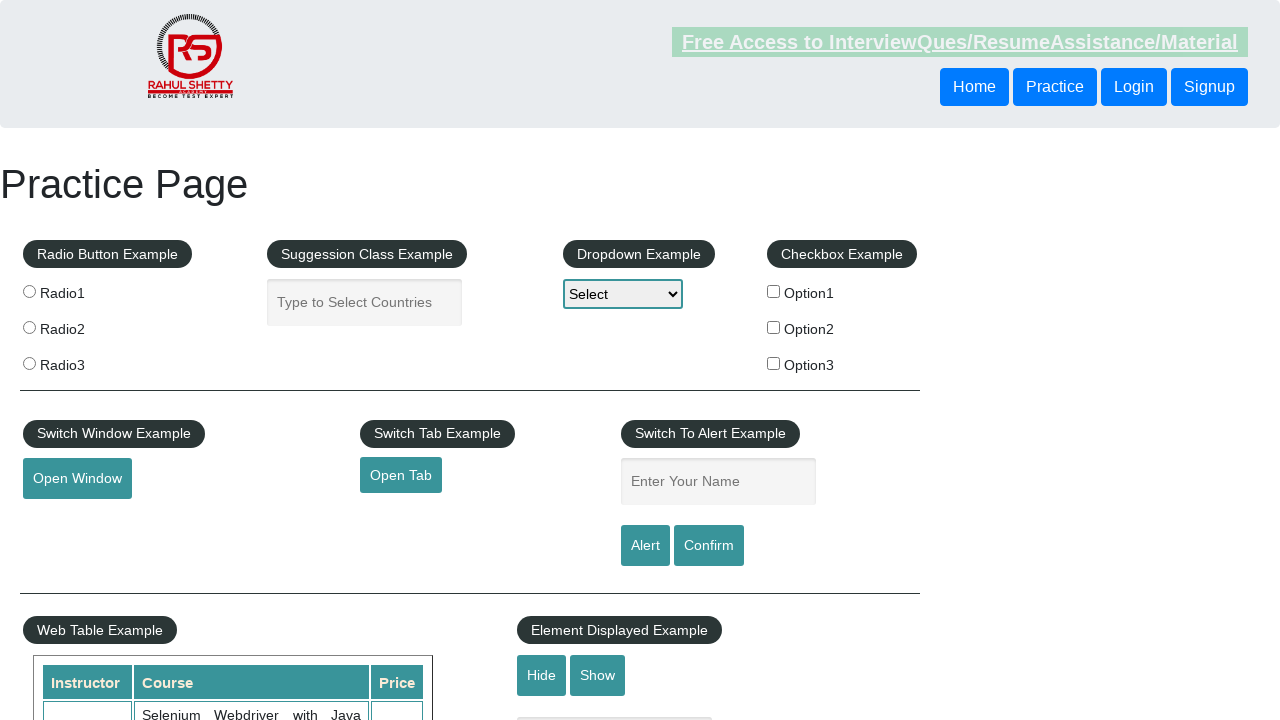

Verified footer link has valid href attribute: #
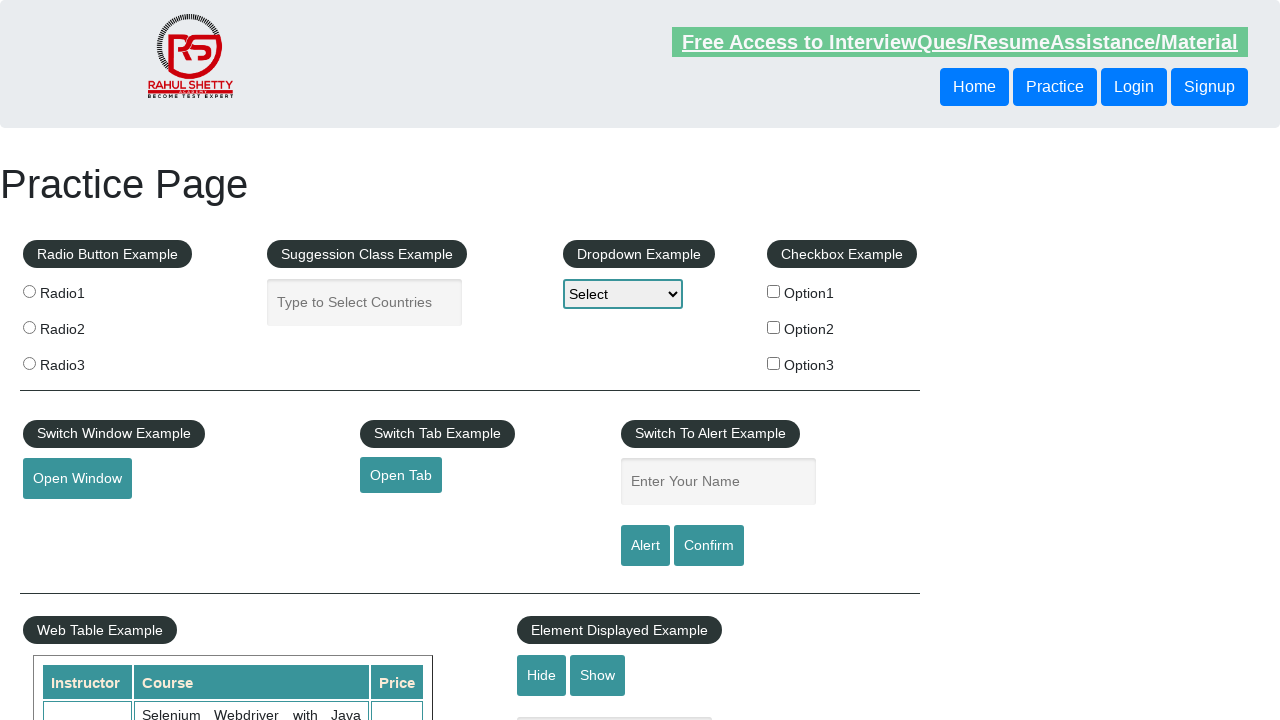

Verified footer link has valid href attribute: #
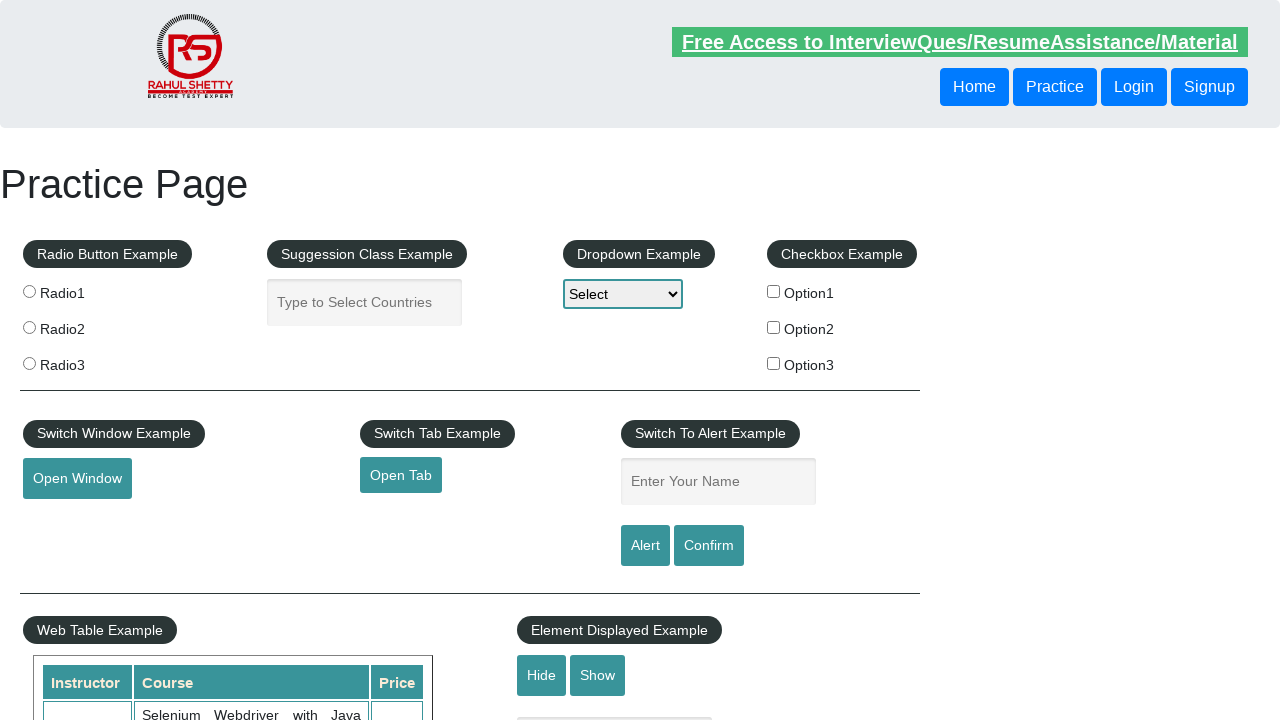

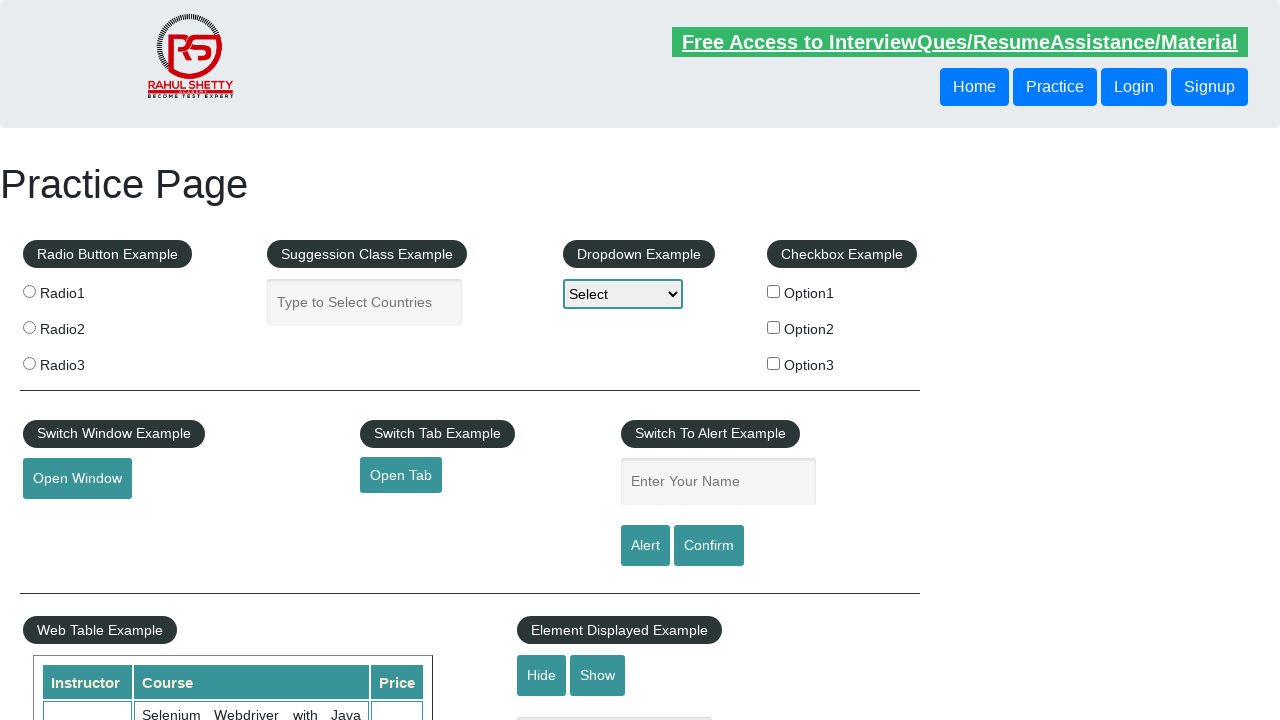